Tests double-click functionality on a button element on a test automation practice page

Starting URL: https://testautomationpractice.blogspot.com/

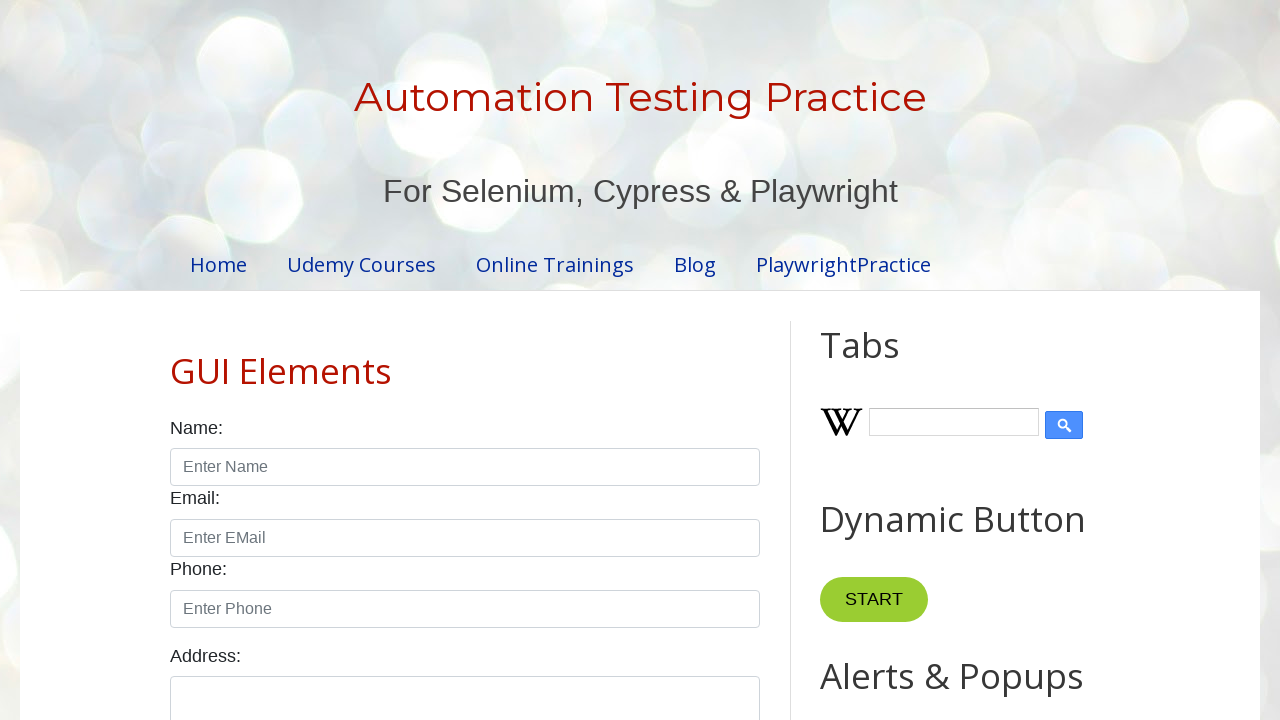

Located the double-click button element on the test automation practice page
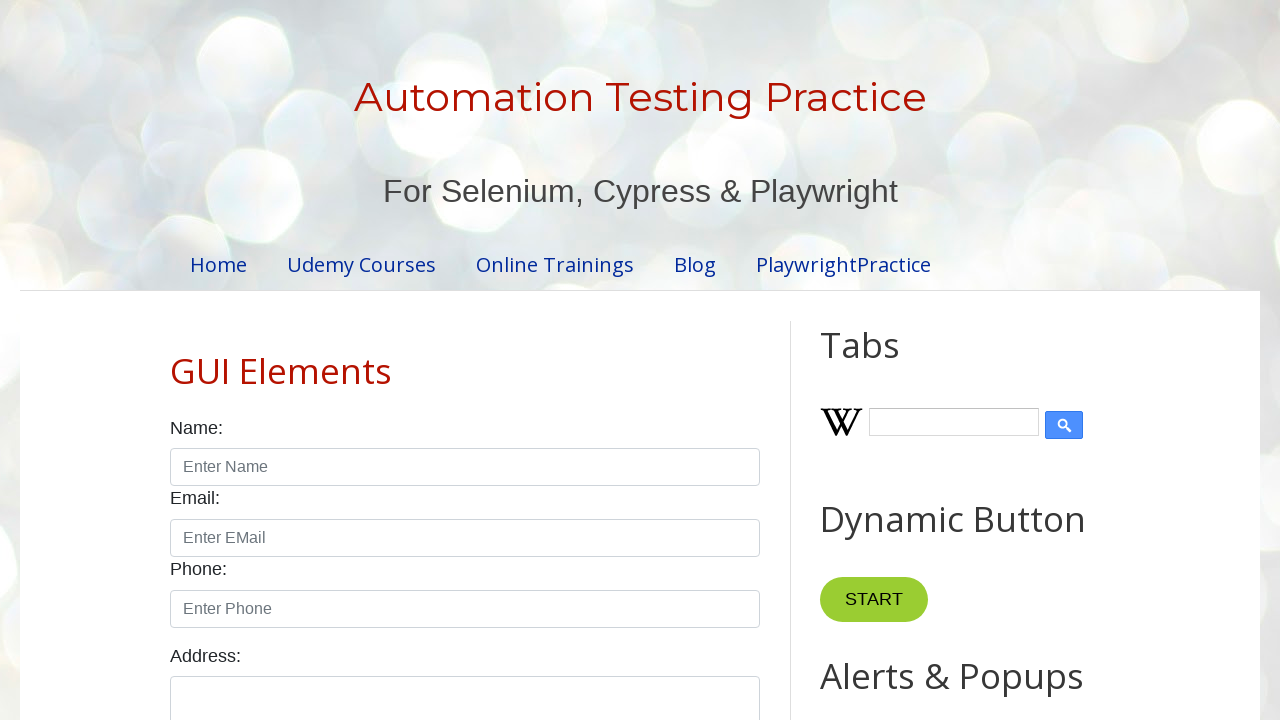

Performed double-click action on the button element at (885, 360) on xpath=//*[@id="HTML10"]/div[1]/button
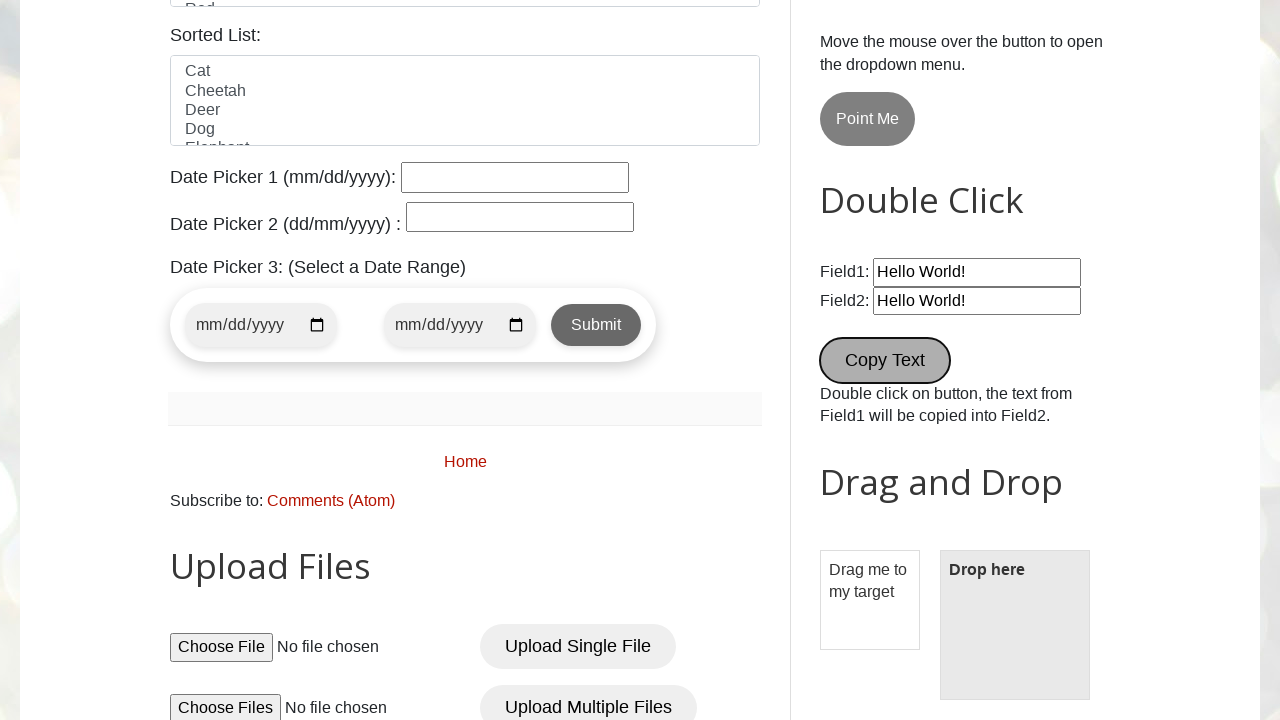

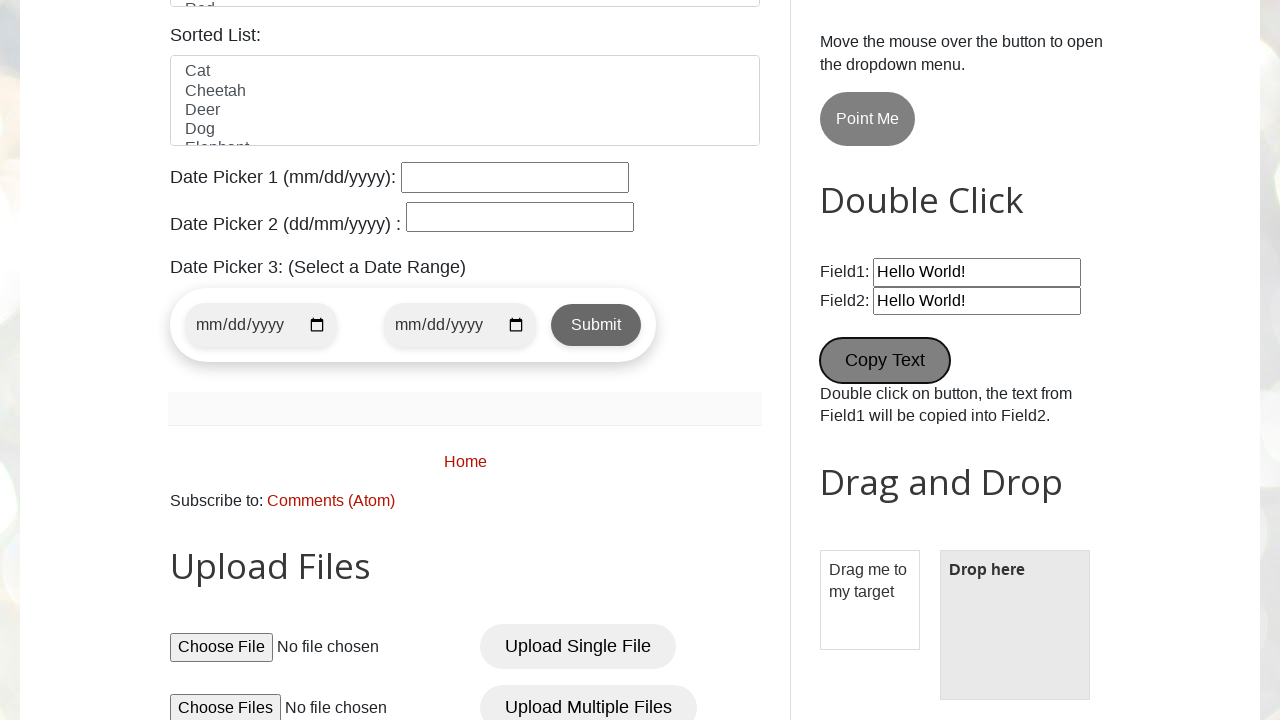